Selects a category from a dropdown and clicks the submit button on an AJAX test form

Starting URL: https://testpages.herokuapp.com/styled/basic-ajax-test.html

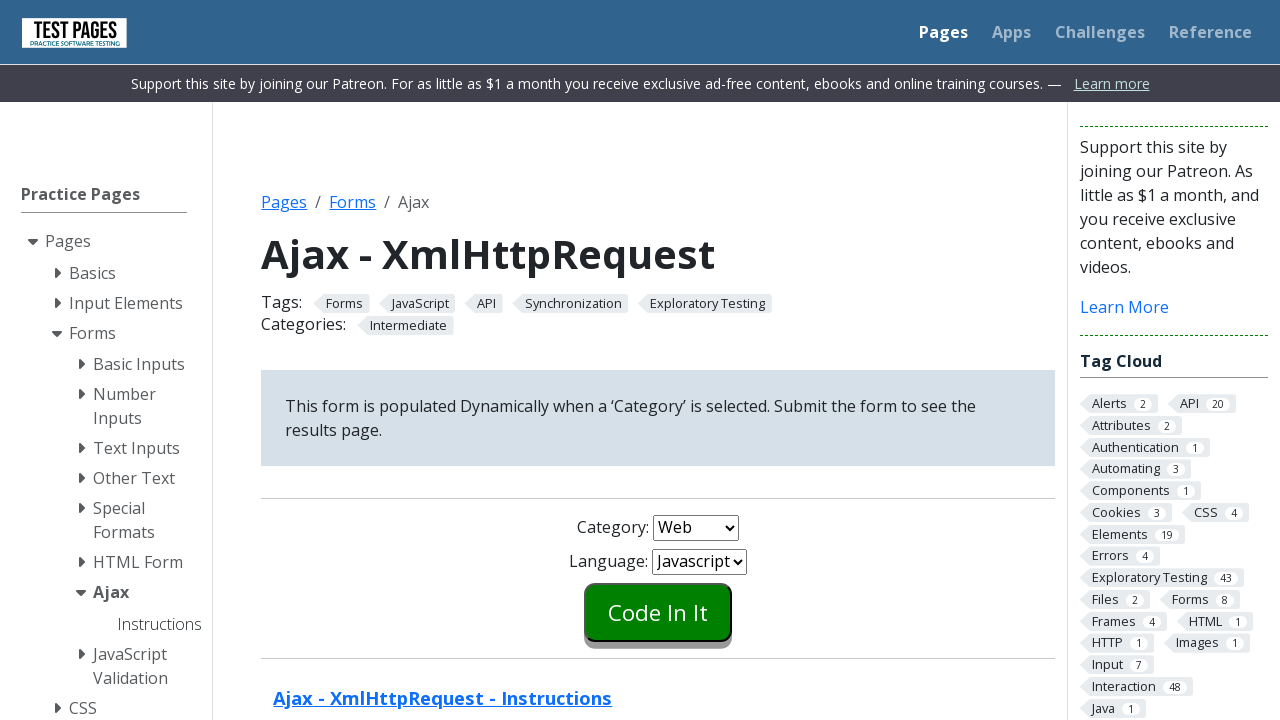

Selected second category option from dropdown on #combo1
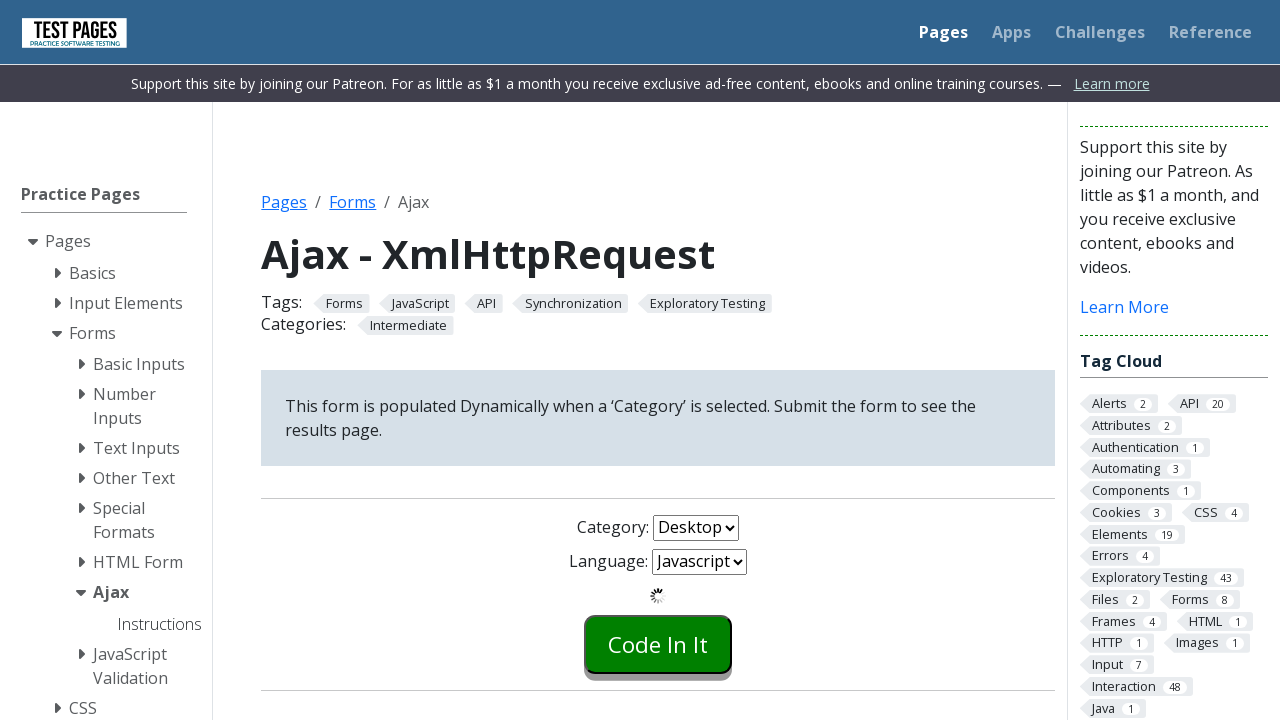

Clicked Code in it submit button at (658, 644) on .styled-click-button
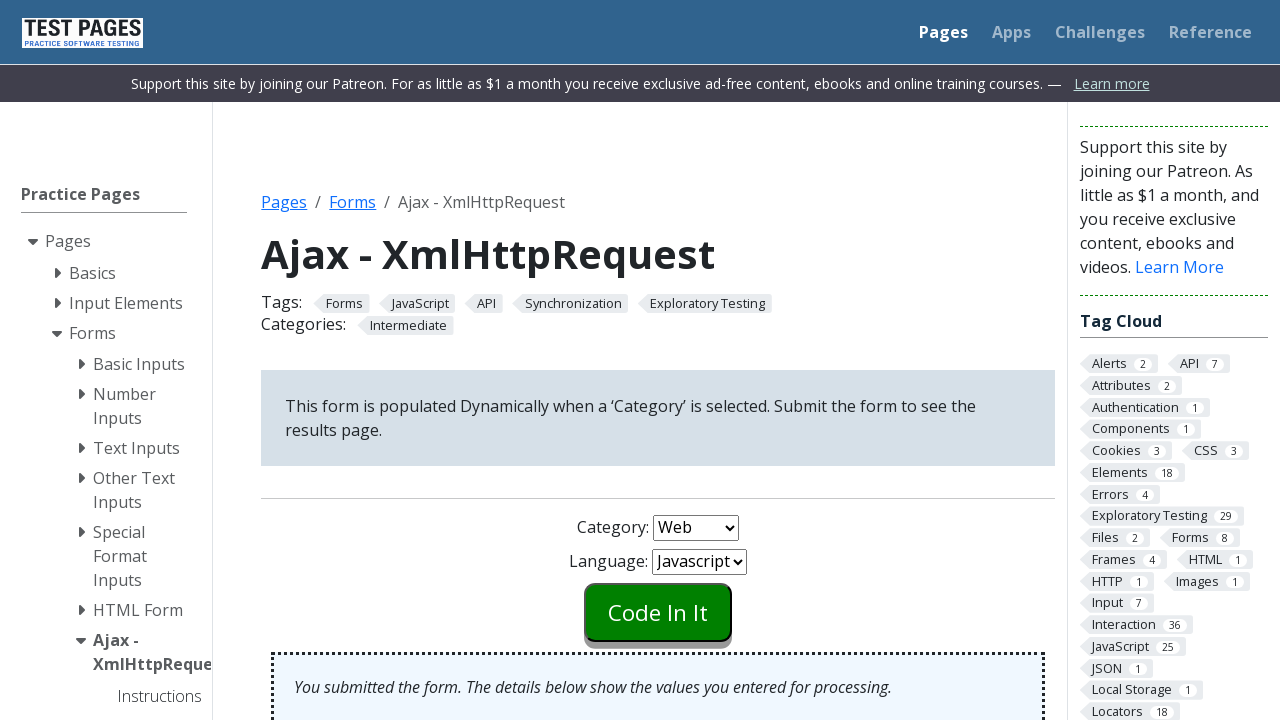

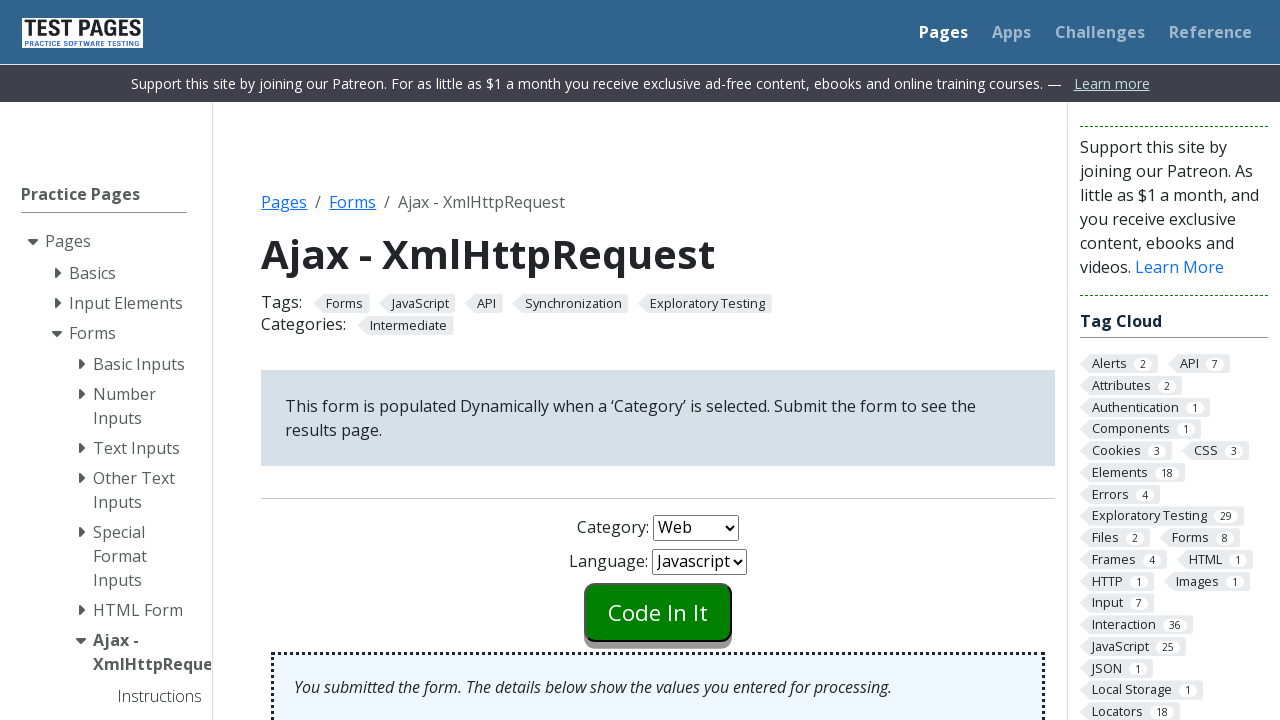